Navigates through the Selenium documentation website by clicking on Overview, Components, and then navigating to the Get Involved page through the About dropdown menu

Starting URL: https://www.selenium.dev/documentation/

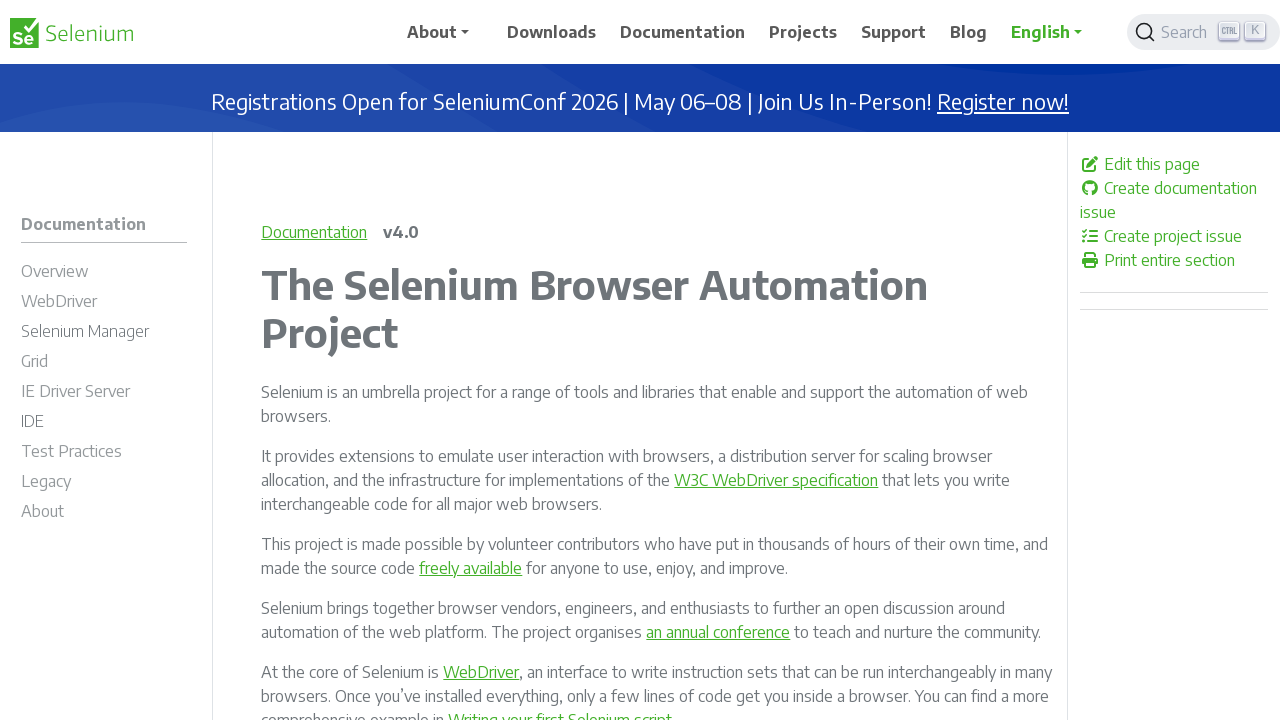

Navigated to Selenium documentation homepage
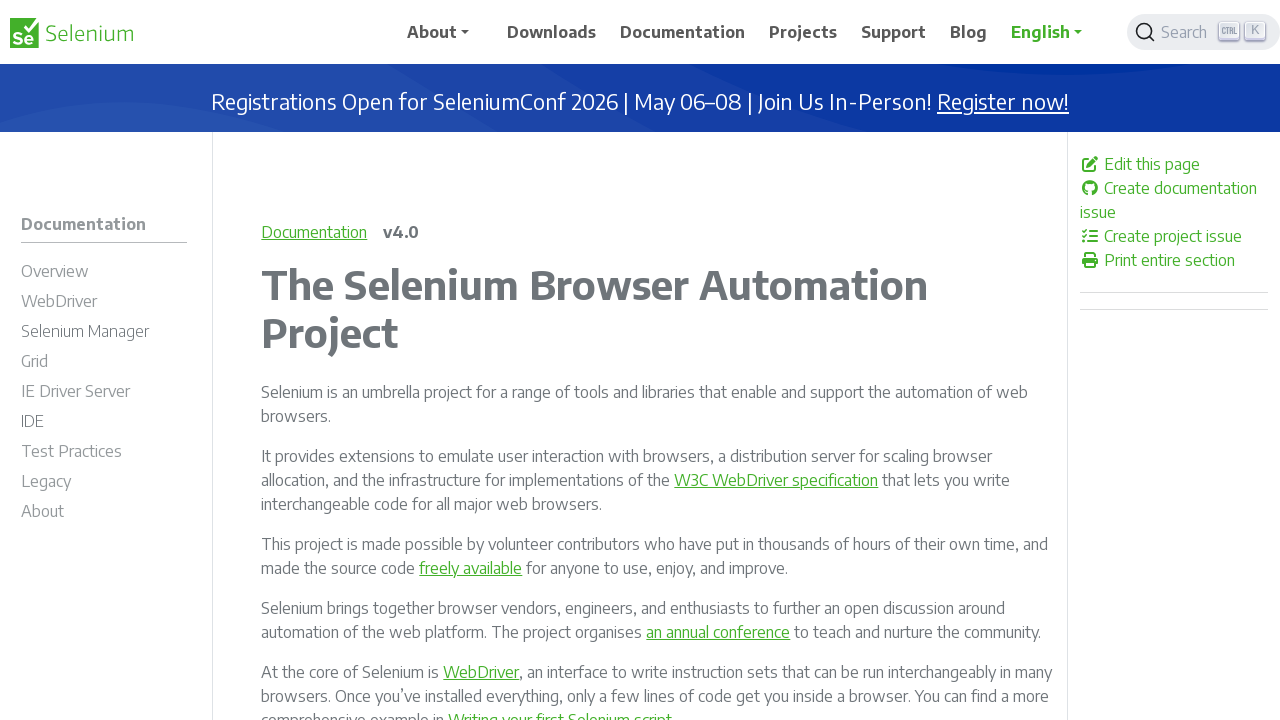

Clicked on Overview link at (55, 271) on text='Overview'
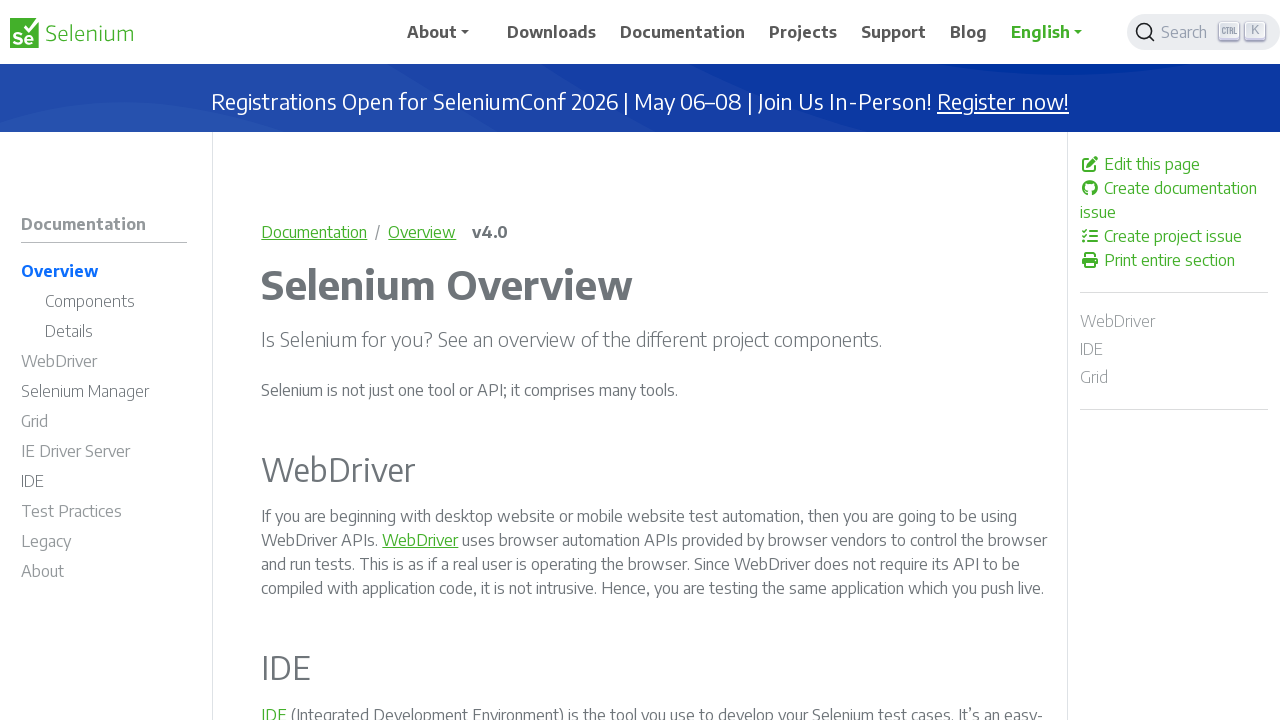

Clicked on Components link at (90, 301) on text='Components'
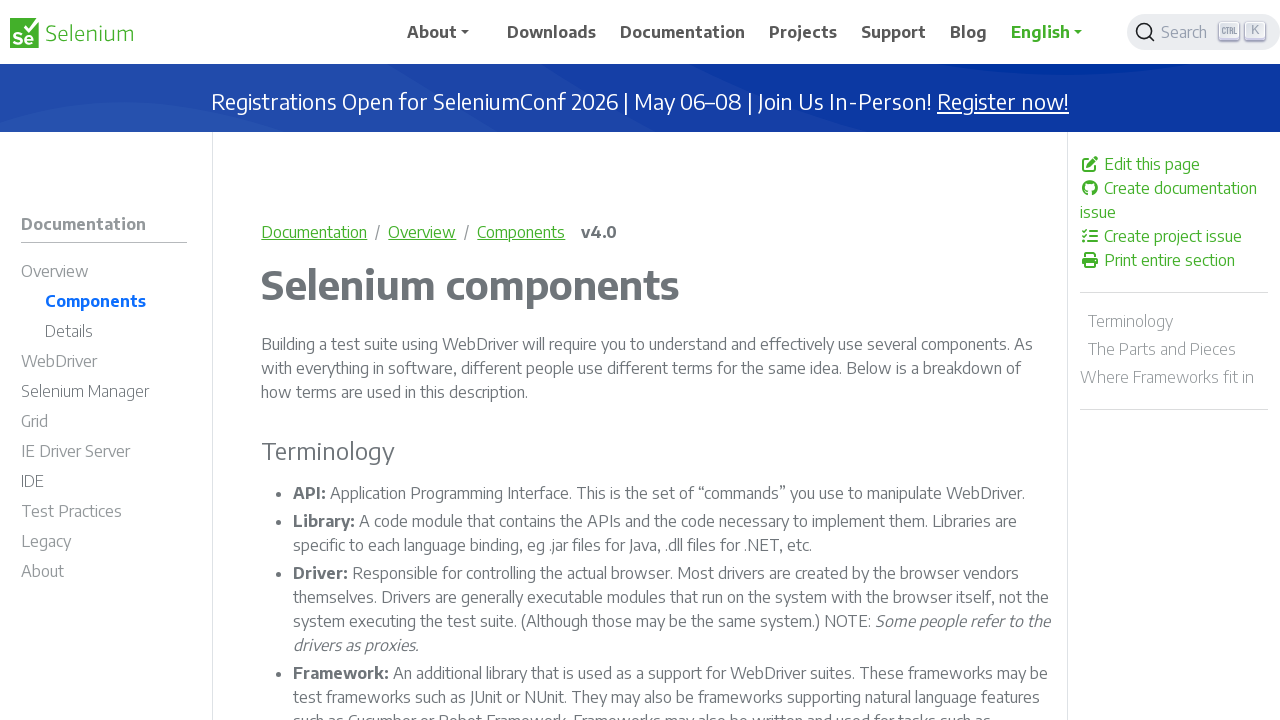

Clicked on About dropdown menu at (445, 32) on text='About'
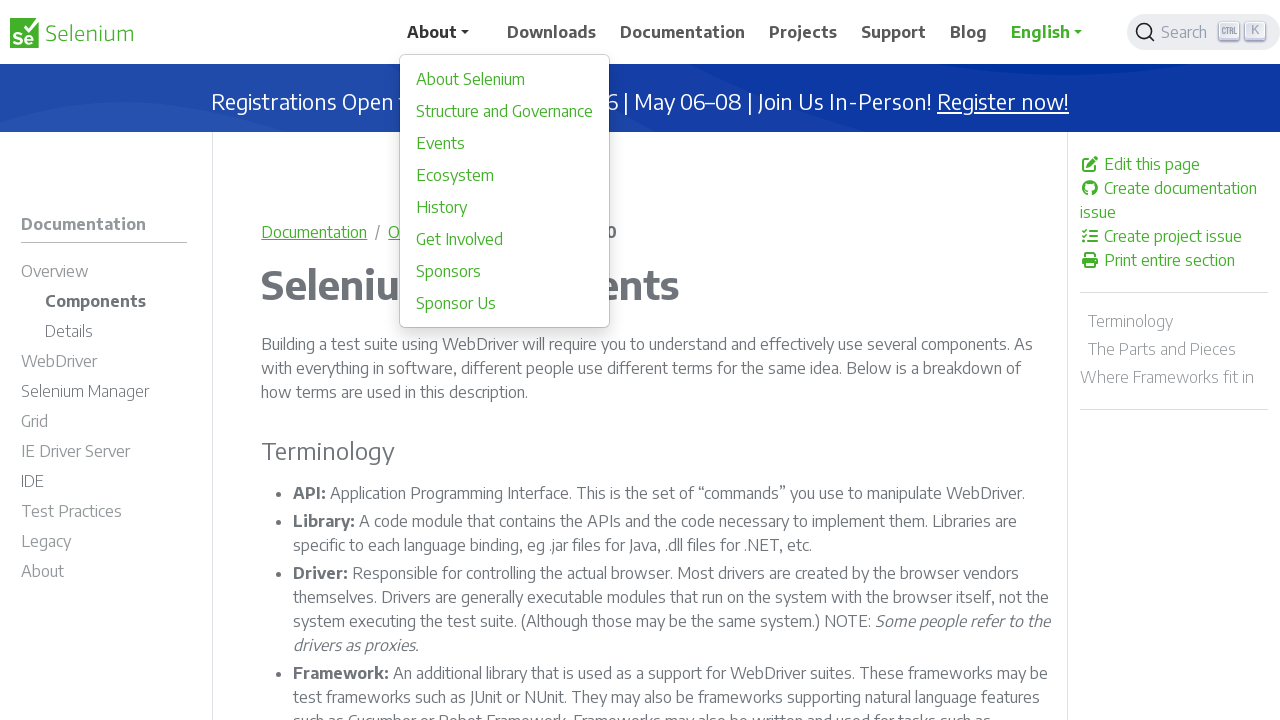

Clicked on Get Involved link from About dropdown menu at (505, 239) on a[href='/getinvolved']
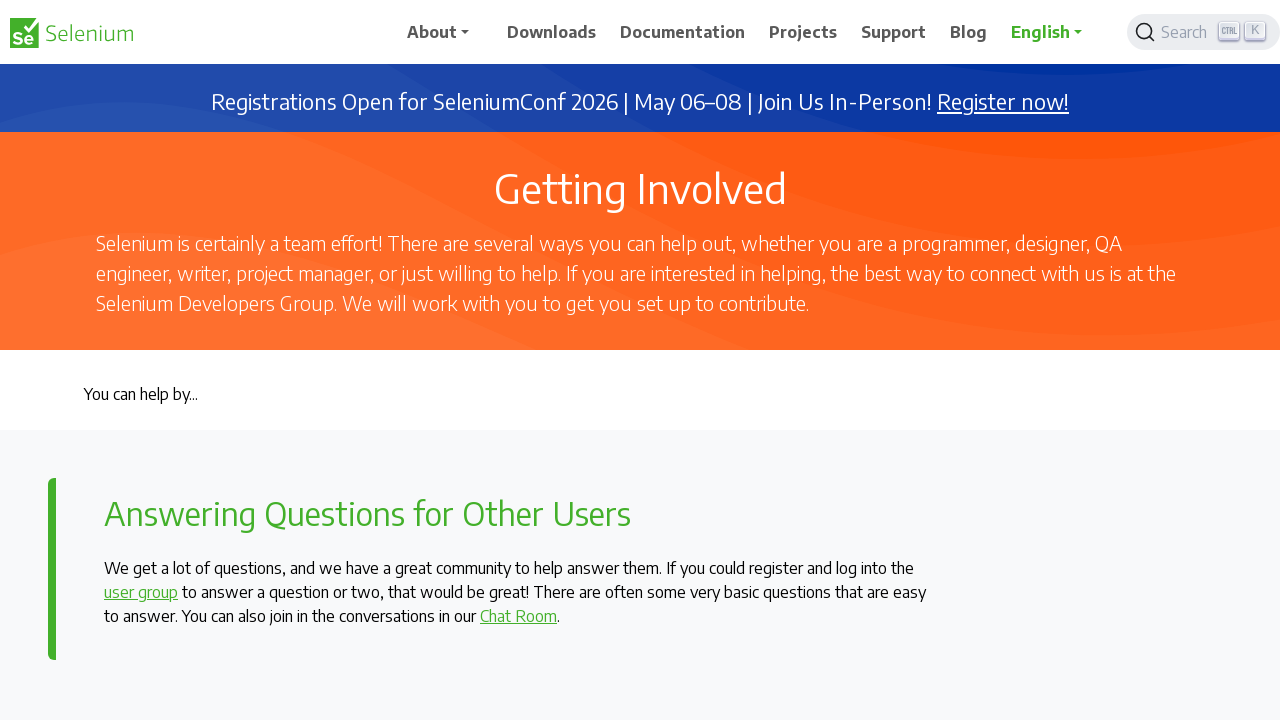

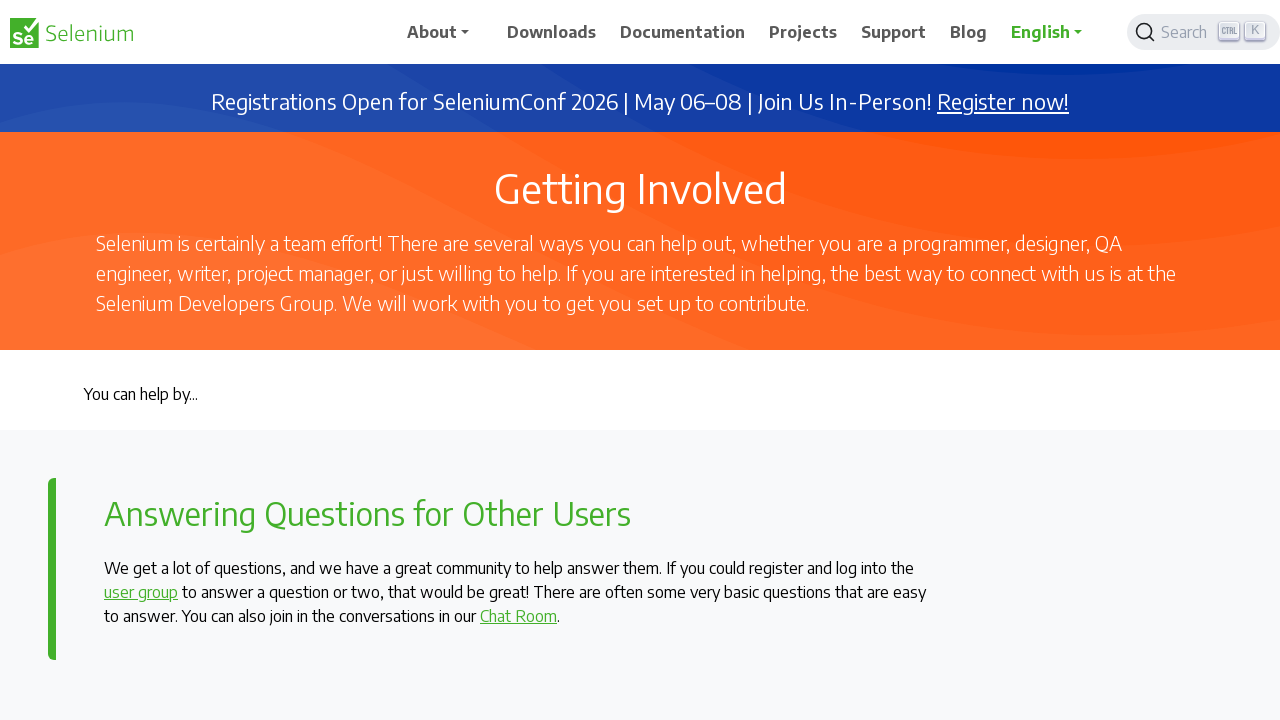